Tests the search filter functionality on a product offers page by searching for "Rice" and verifying the filtered results

Starting URL: https://www.rahulshettyacademy.com/seleniumPractise/#/offers

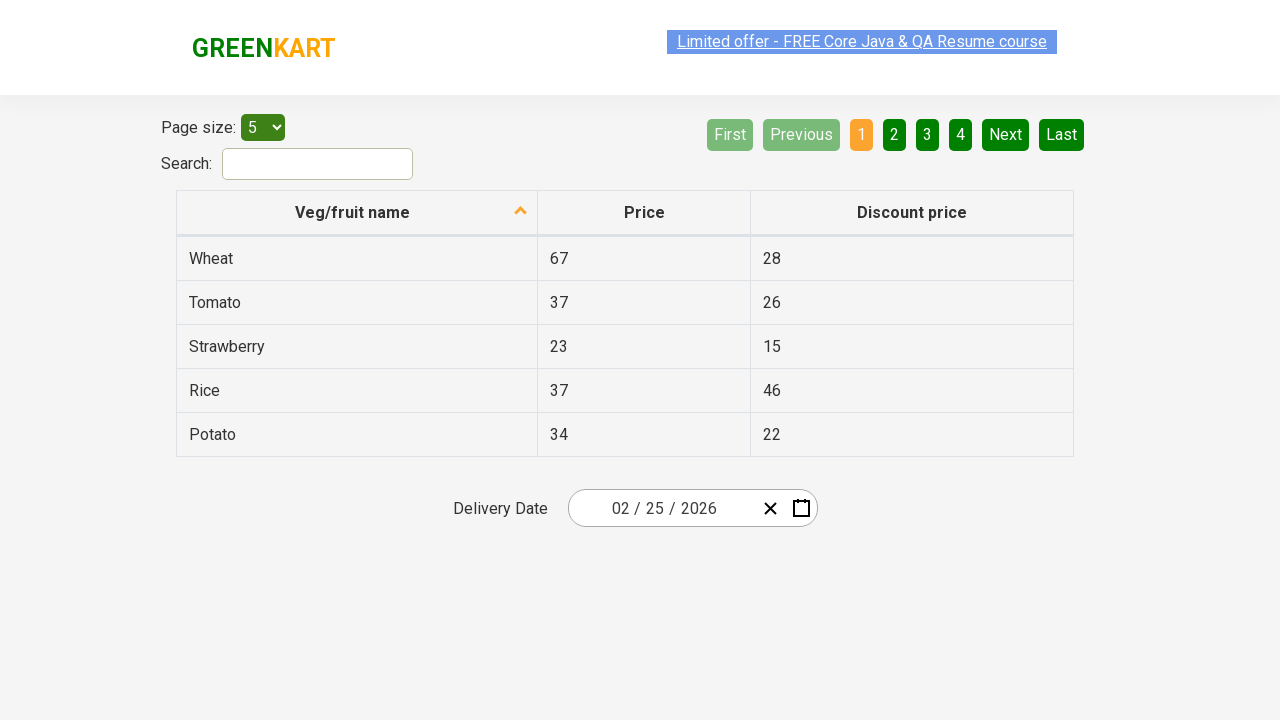

Entered 'Rice' in the search filter field on input[type='search']
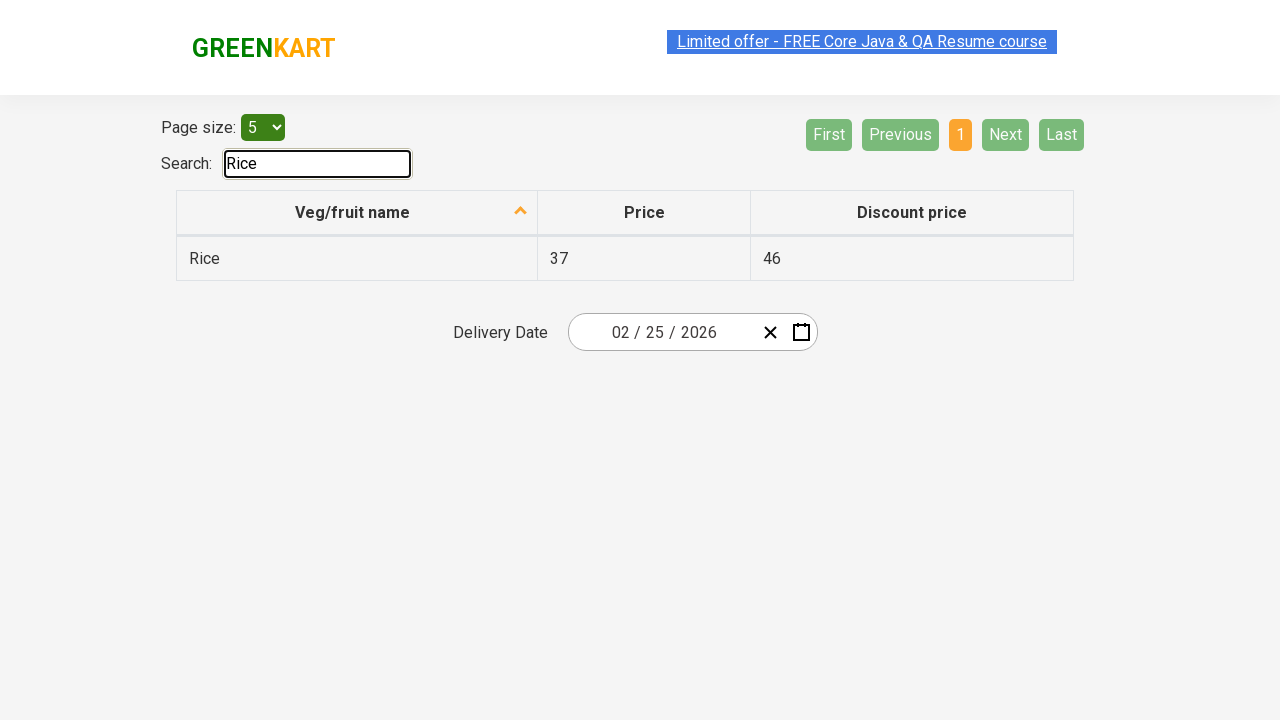

Waited for filter to apply
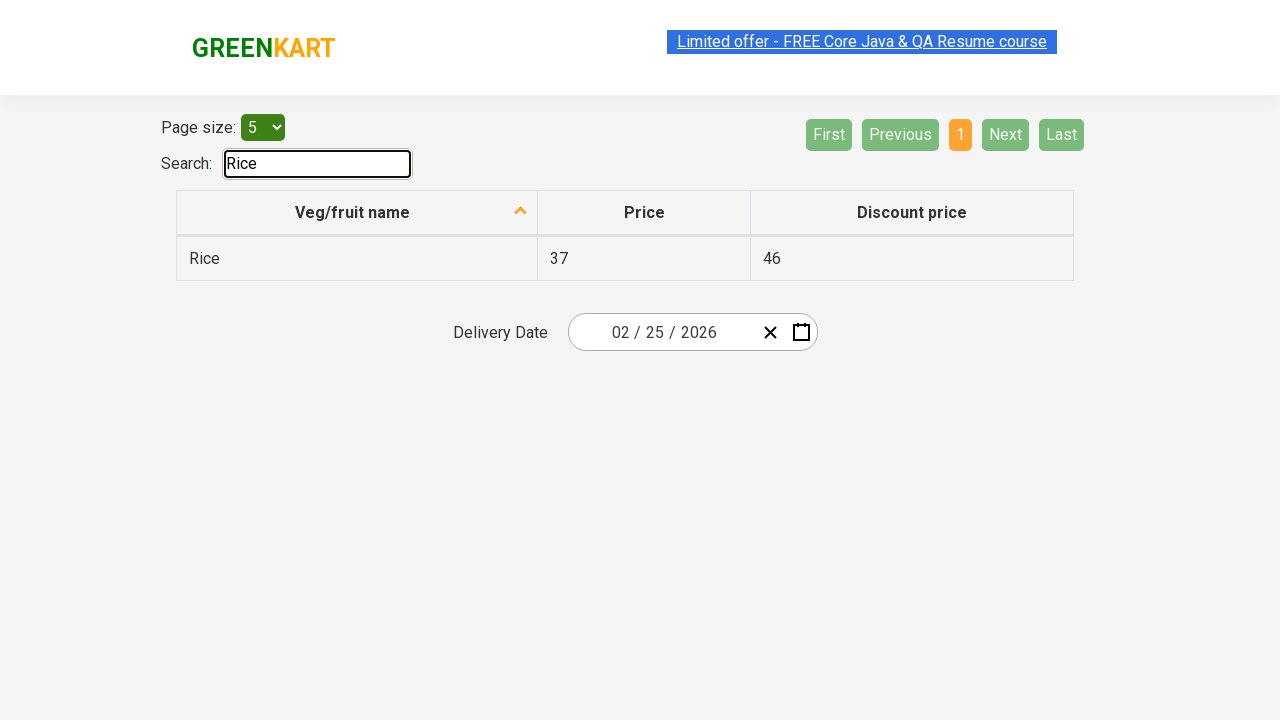

Retrieved all filtered product items from table
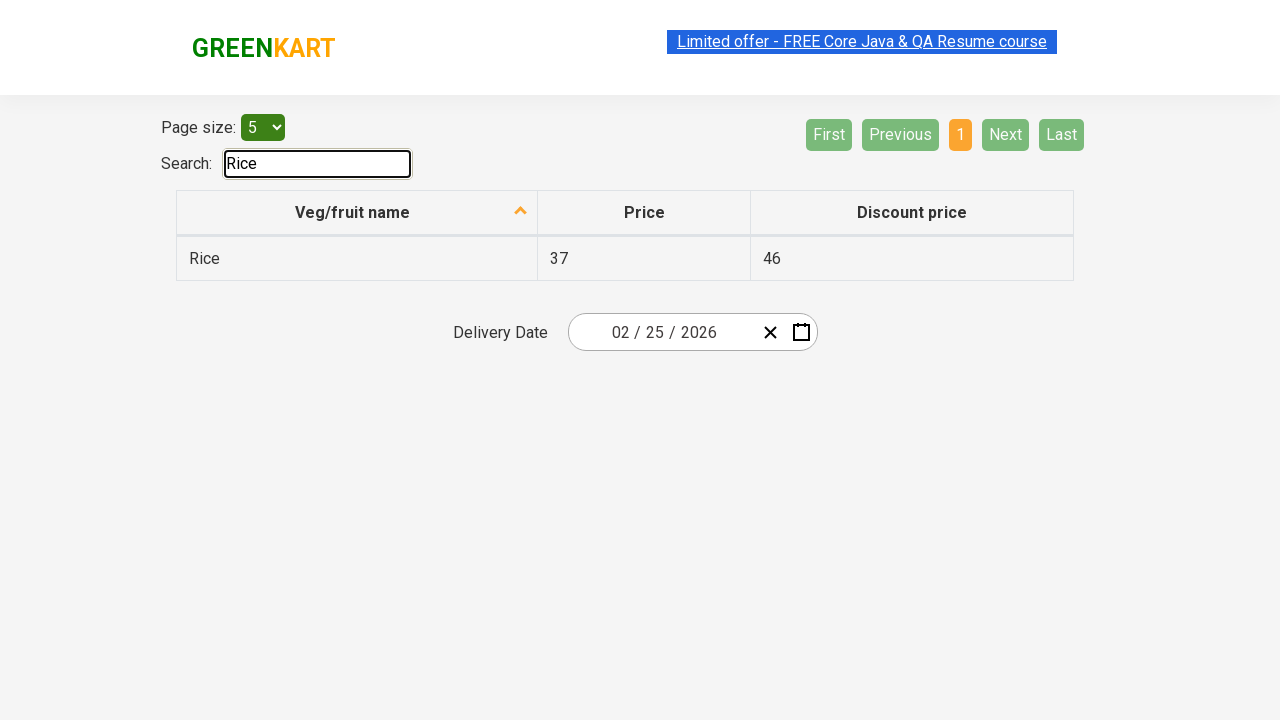

Verified filtered item contains 'Rice': Rice
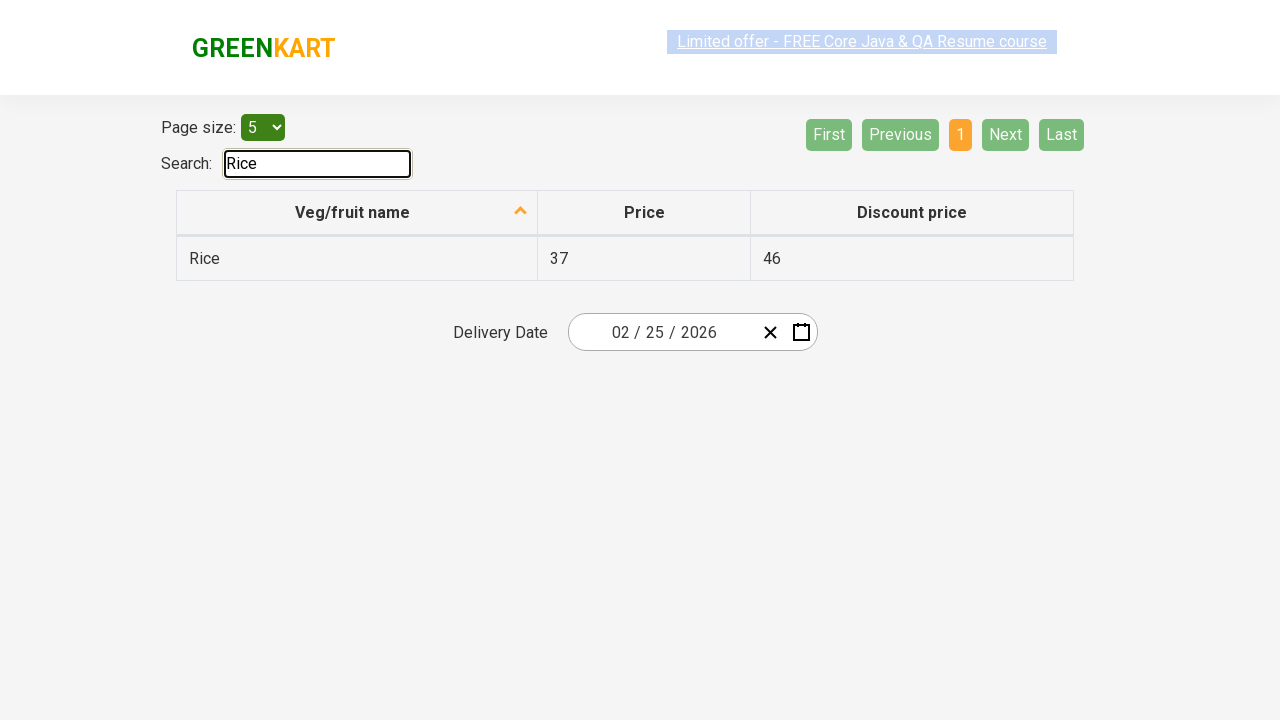

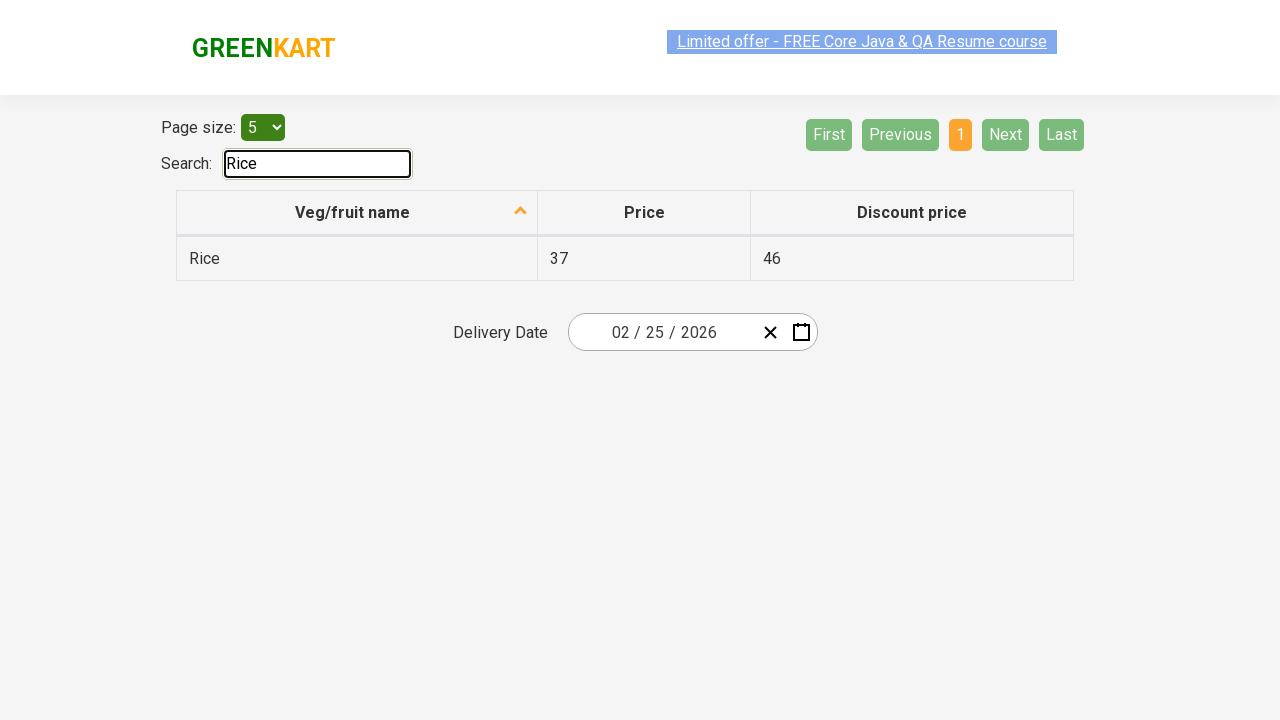